Demonstrates injecting jQuery and jQuery Growl into a webpage and displaying notification messages using JavaScript execution.

Starting URL: http://the-internet.herokuapp.com

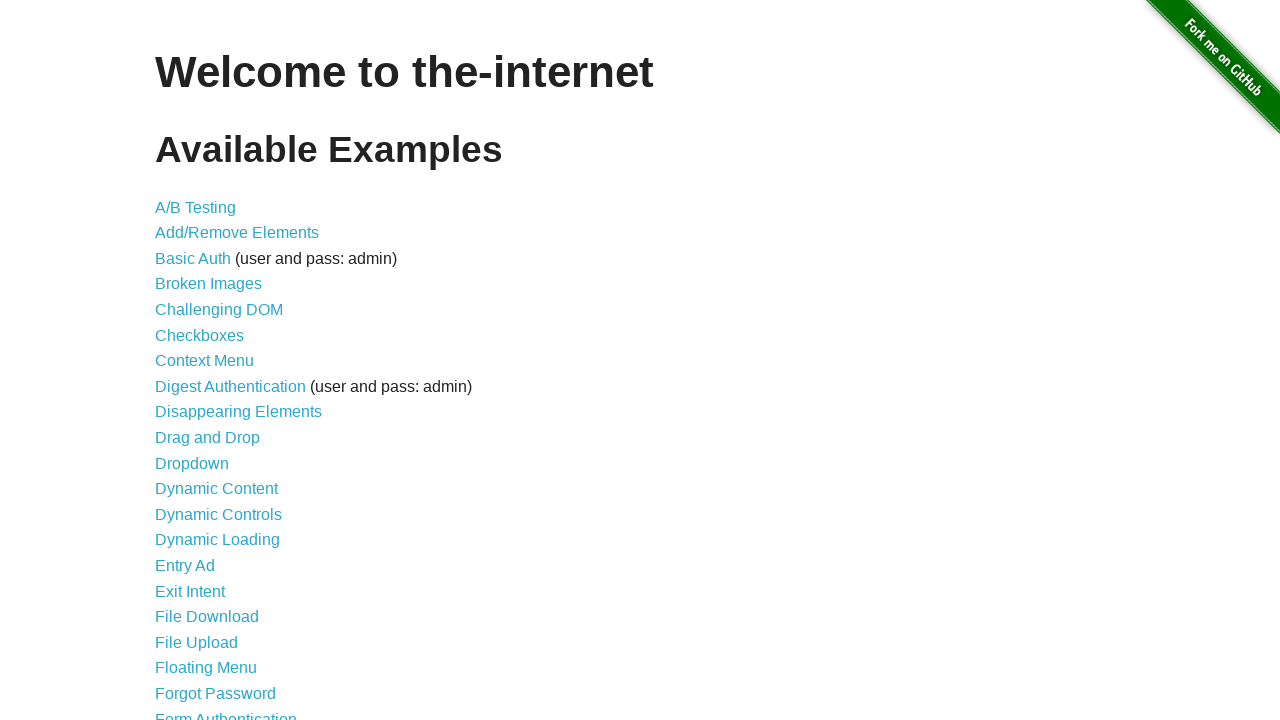

Injected jQuery into the page if not already present
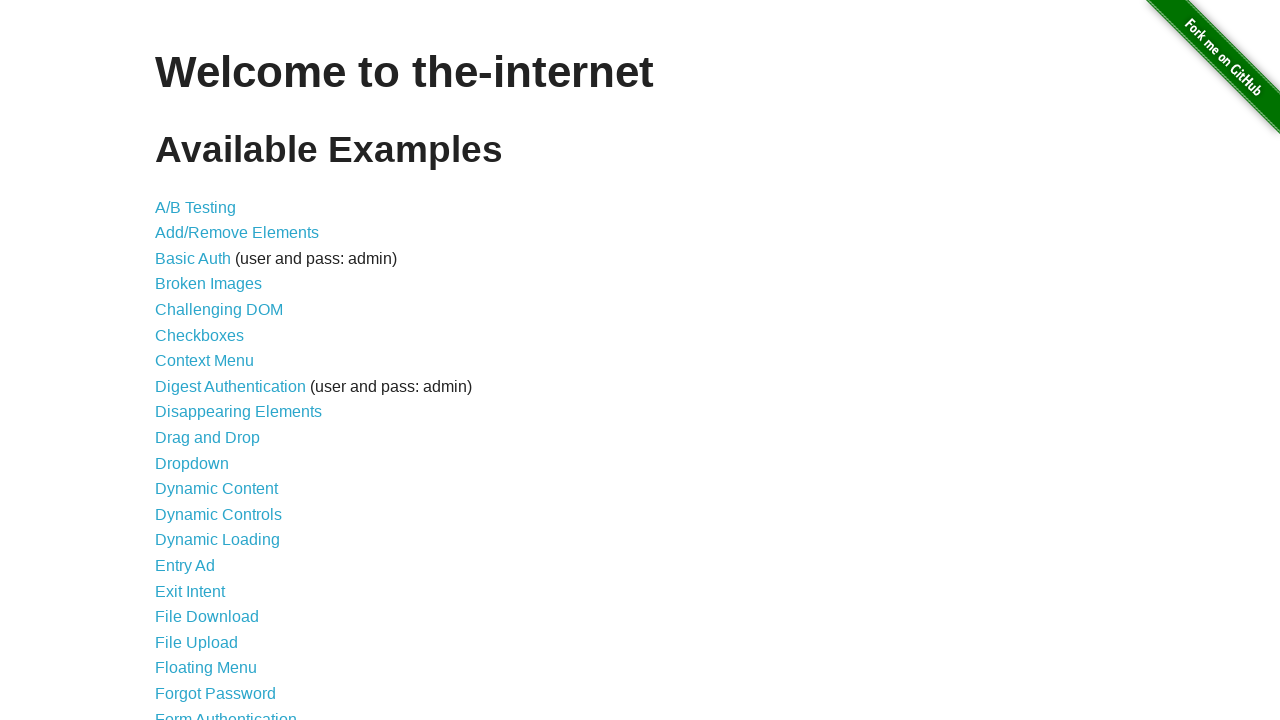

Waited for jQuery to load and become available
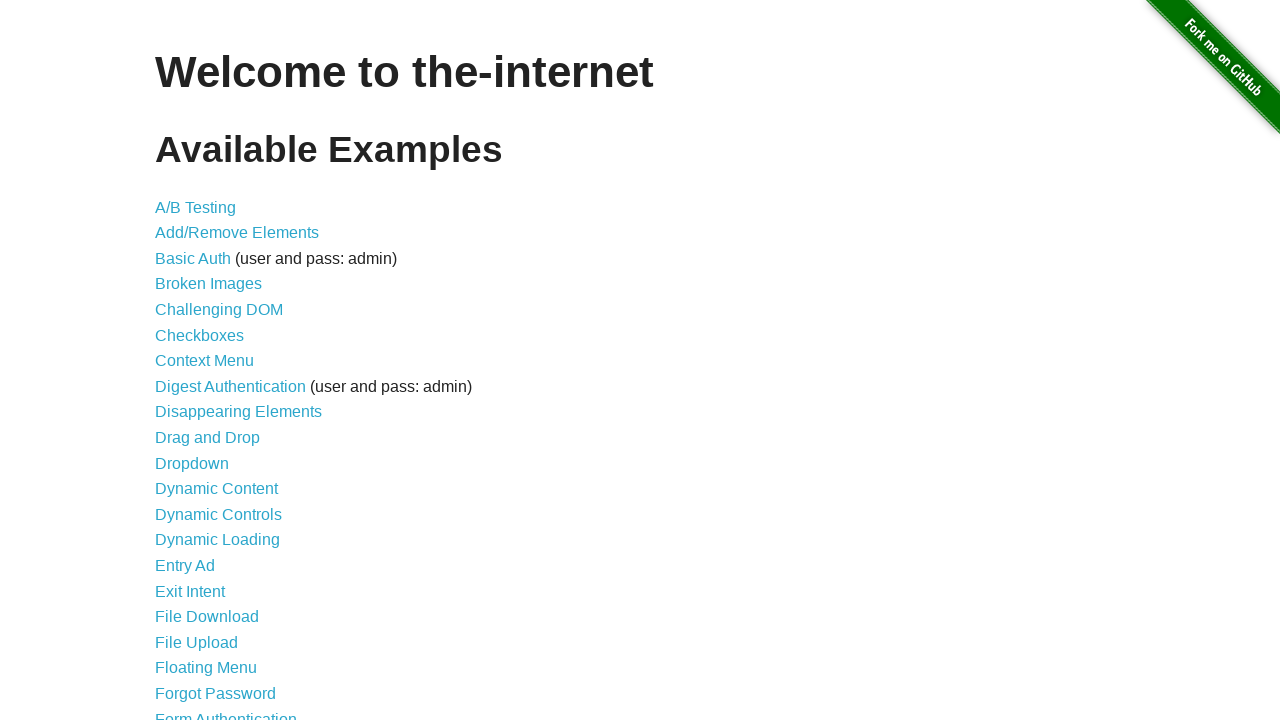

Loaded jquery-growl library using jQuery getScript
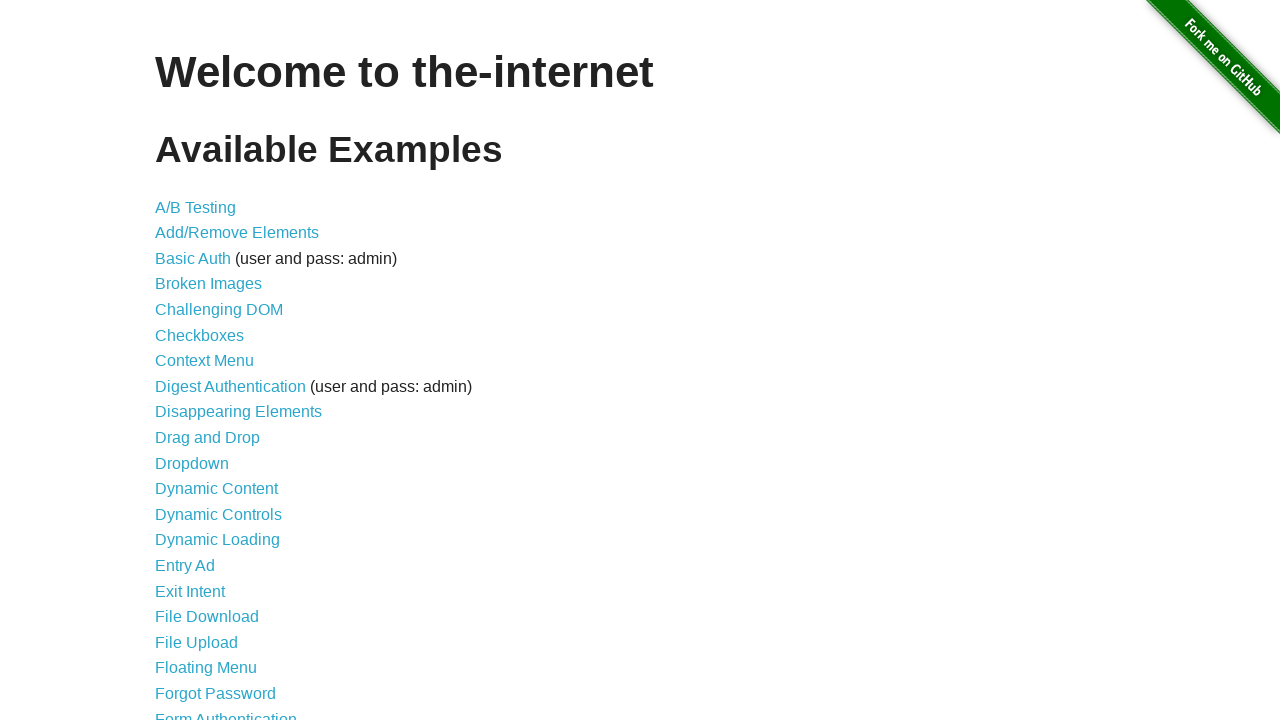

Waited 1 second for jquery-growl script to load
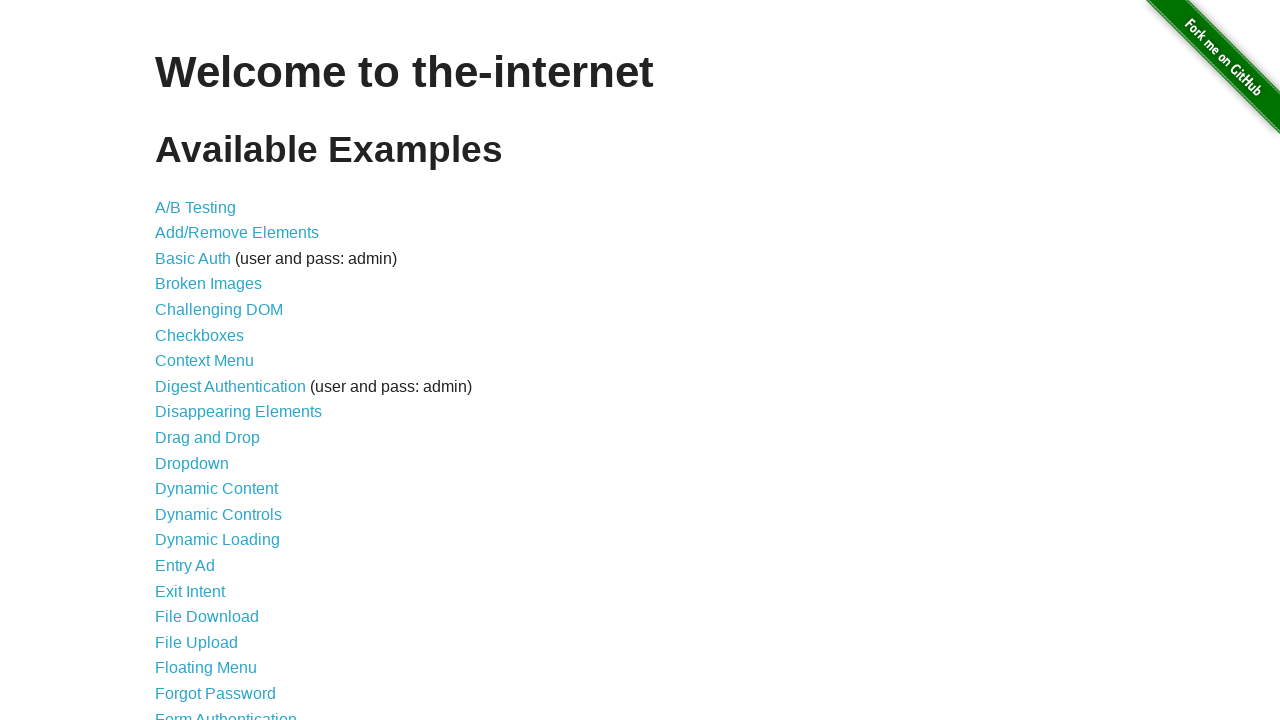

Injected jquery-growl CSS stylesheet into page head
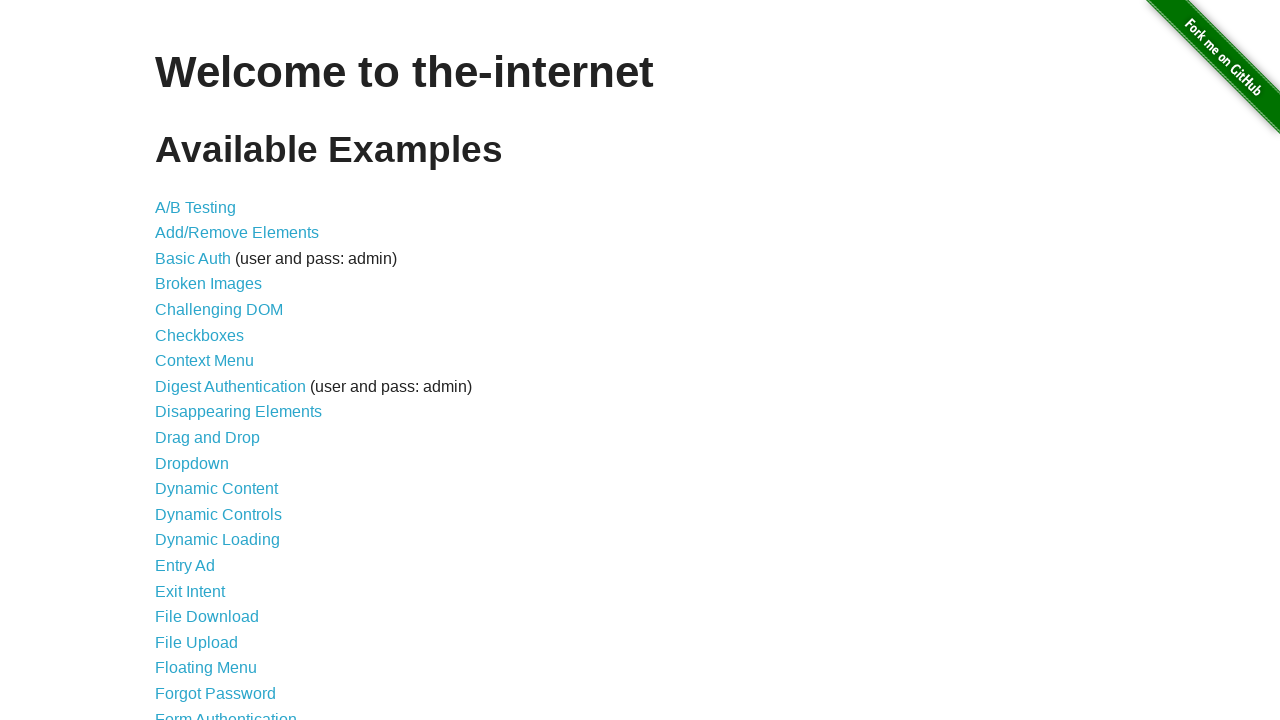

Waited for jquery-growl to be fully available
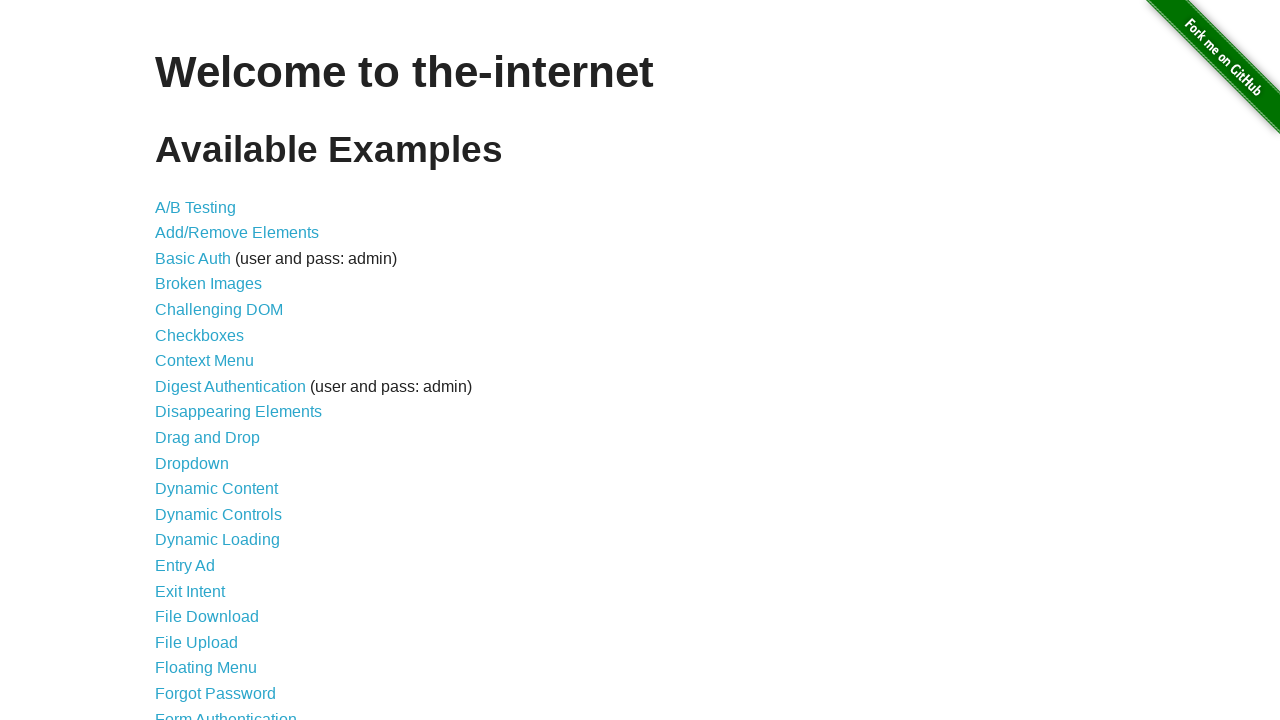

Displayed growl notification with title 'GET' and message '/'
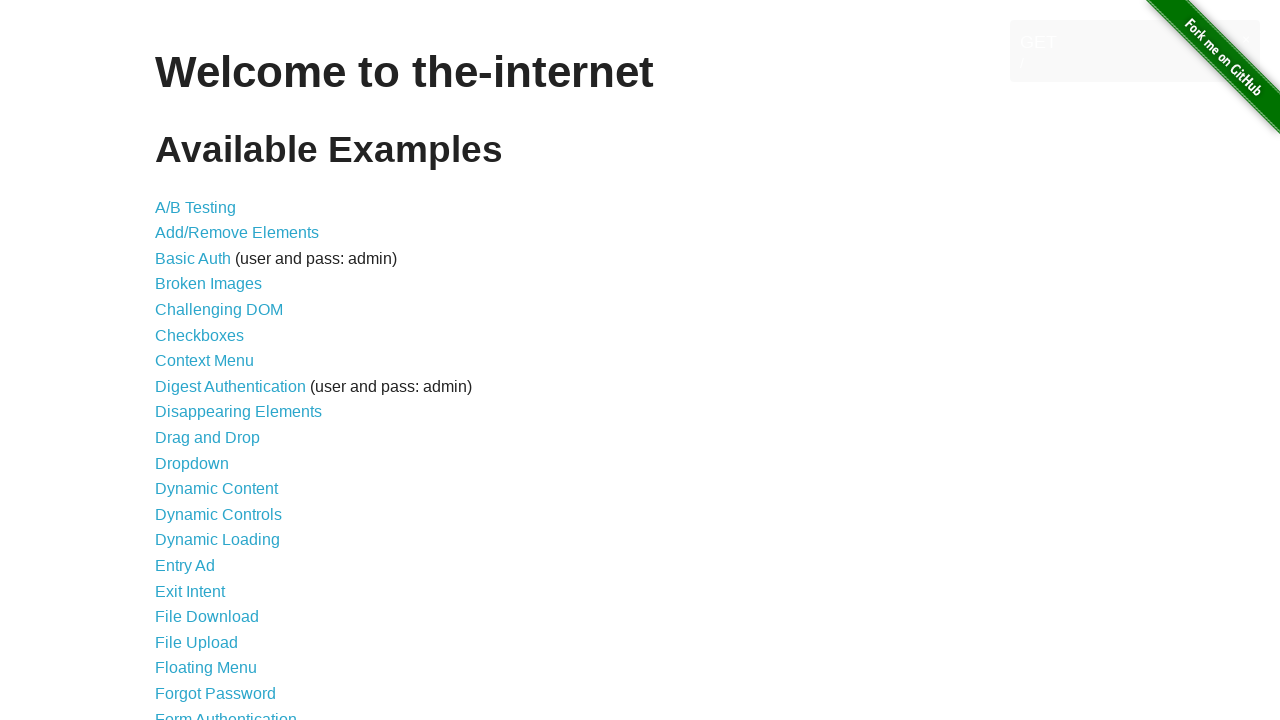

Waited 2 seconds to observe the notification display
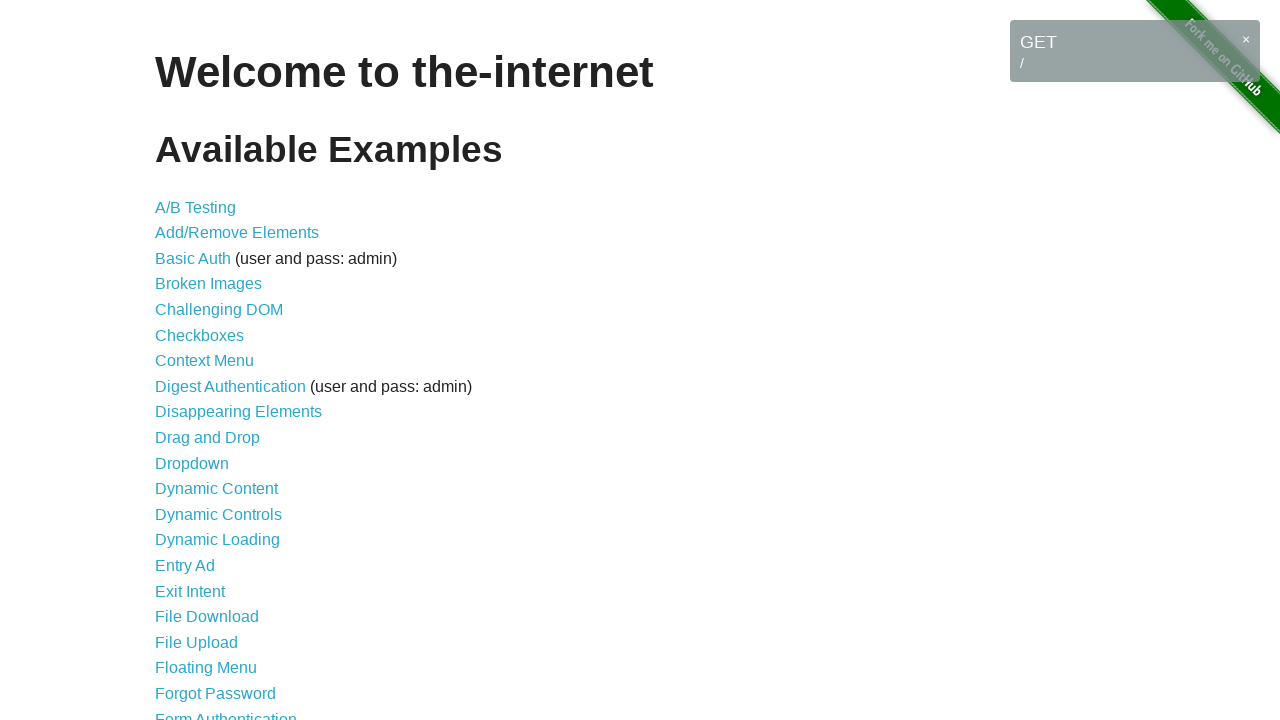

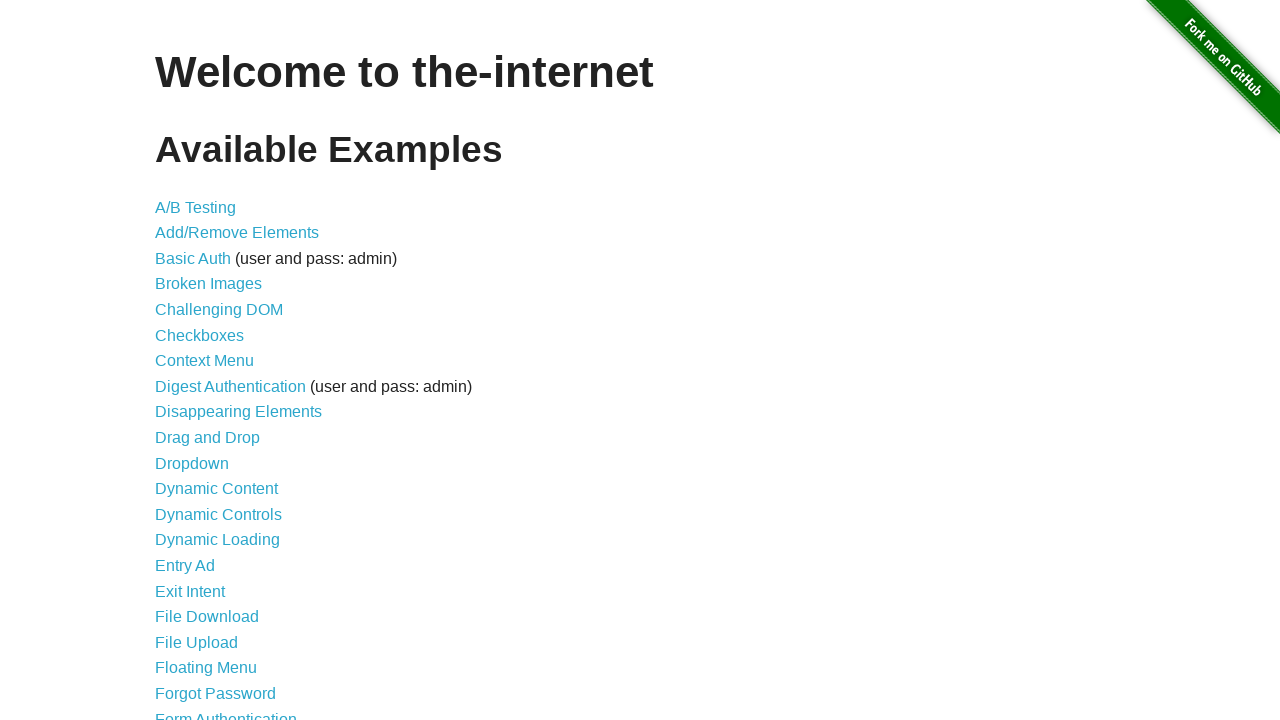